Tests various methods of finding web elements on a demo page using different locator strategies (XPath, CSS, ID, class name, tag name, link text) and demonstrates clicking a Discord link.

Starting URL: https://testek.vn/lab/auto/web-elements/

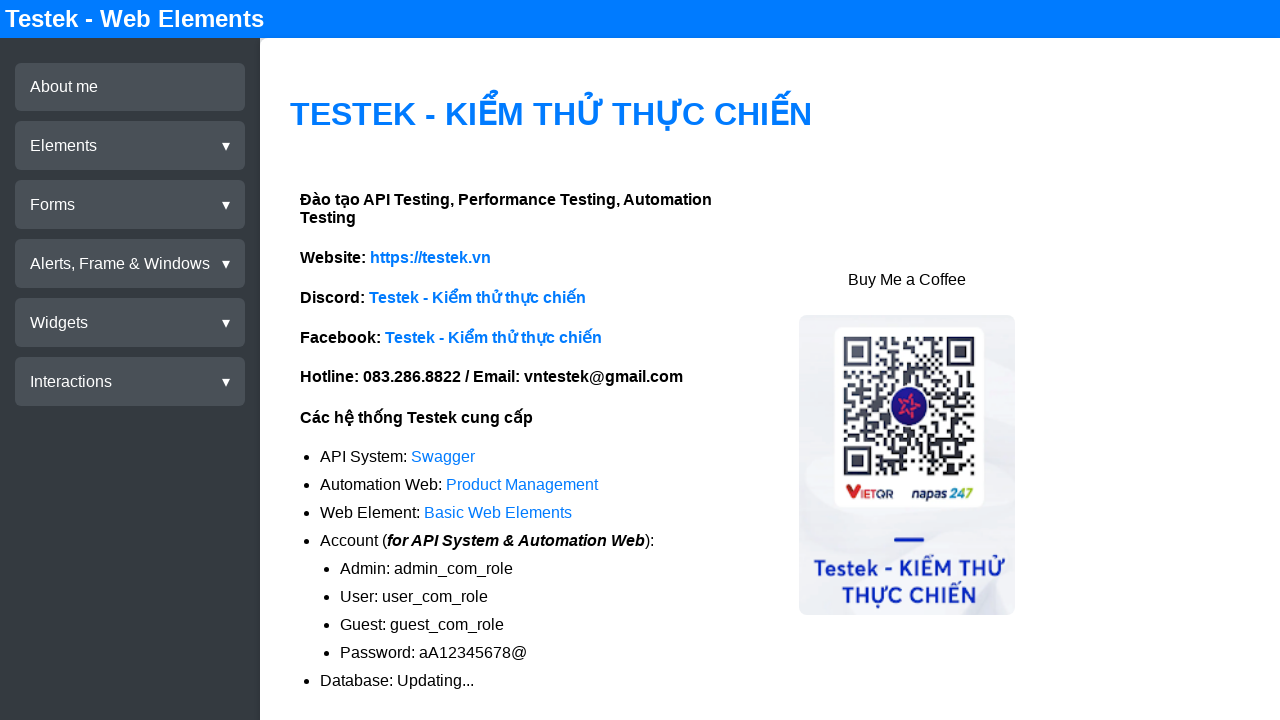

Waited for interactive-section element to load
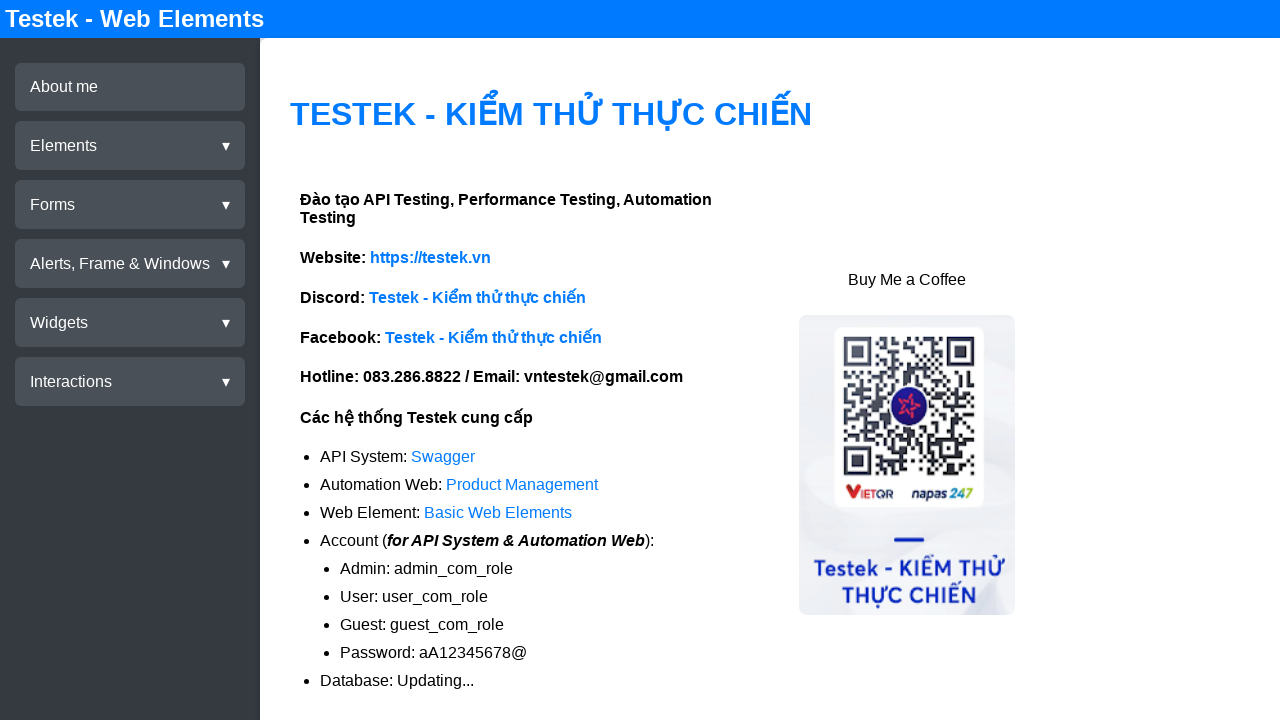

Located h4 element by ID selector (db-title-id)
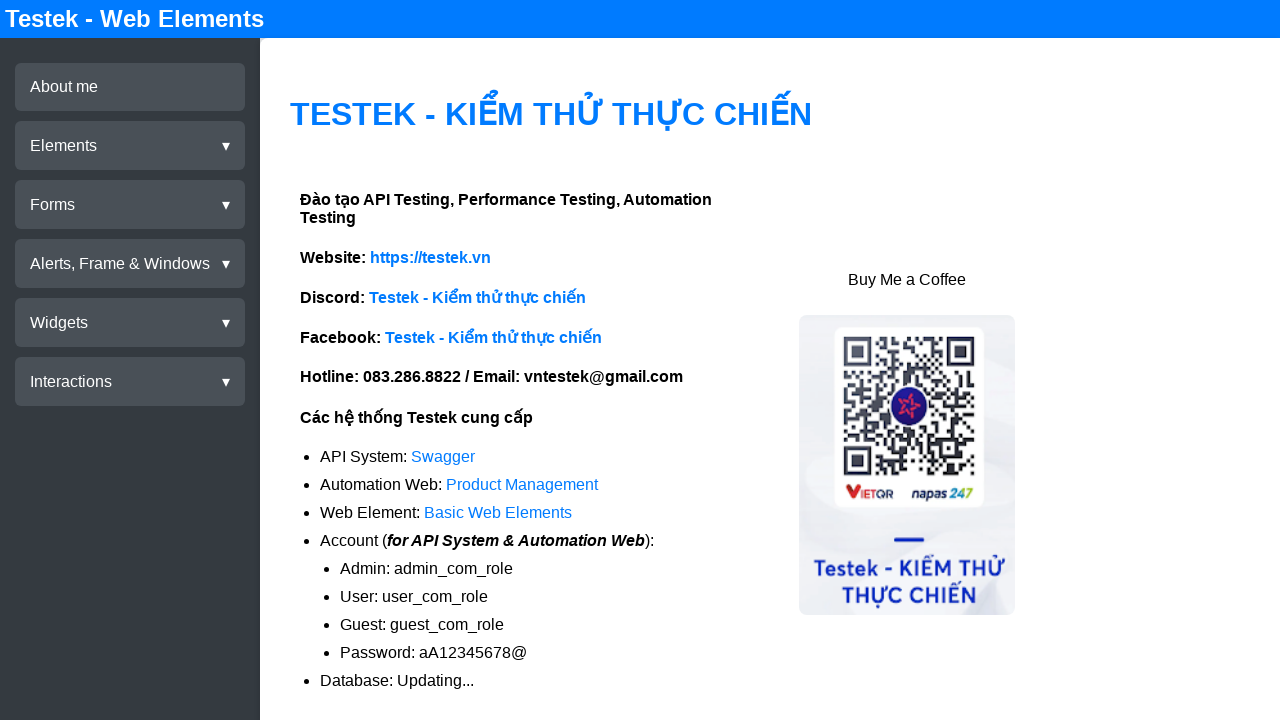

Located h4 element by name attribute (db-title-name)
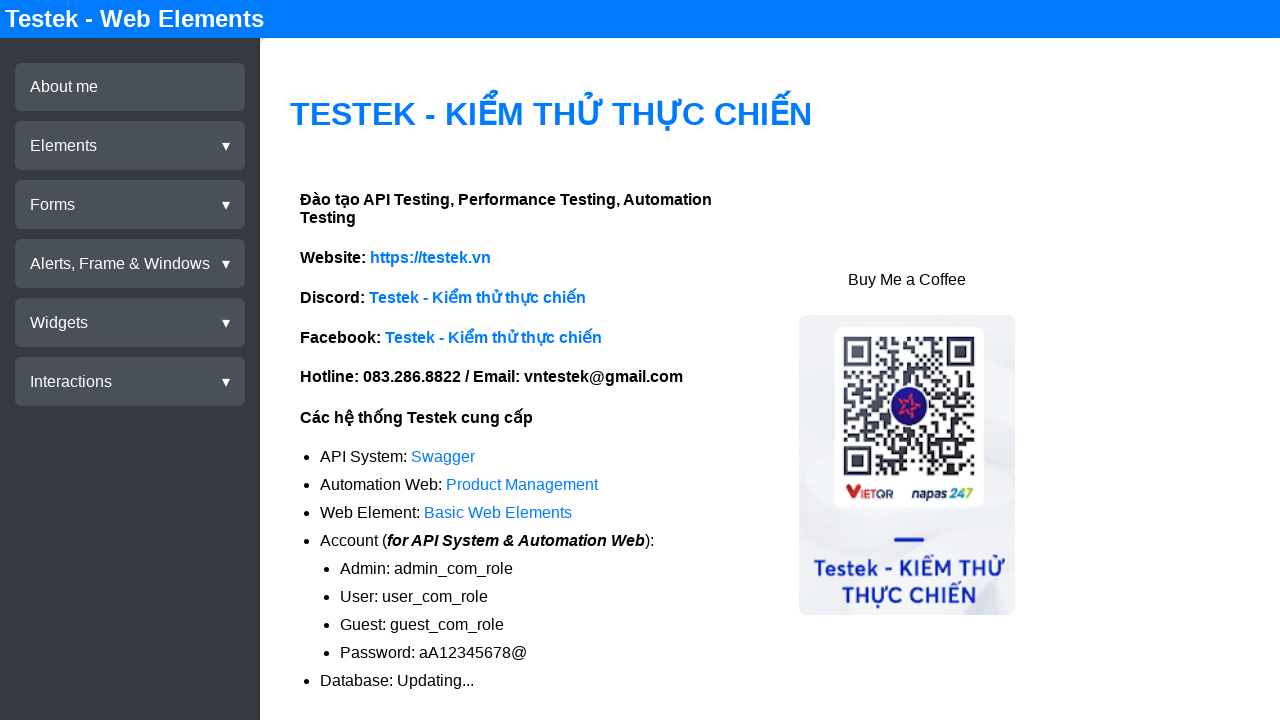

Located h4 element by class name (db-title-class)
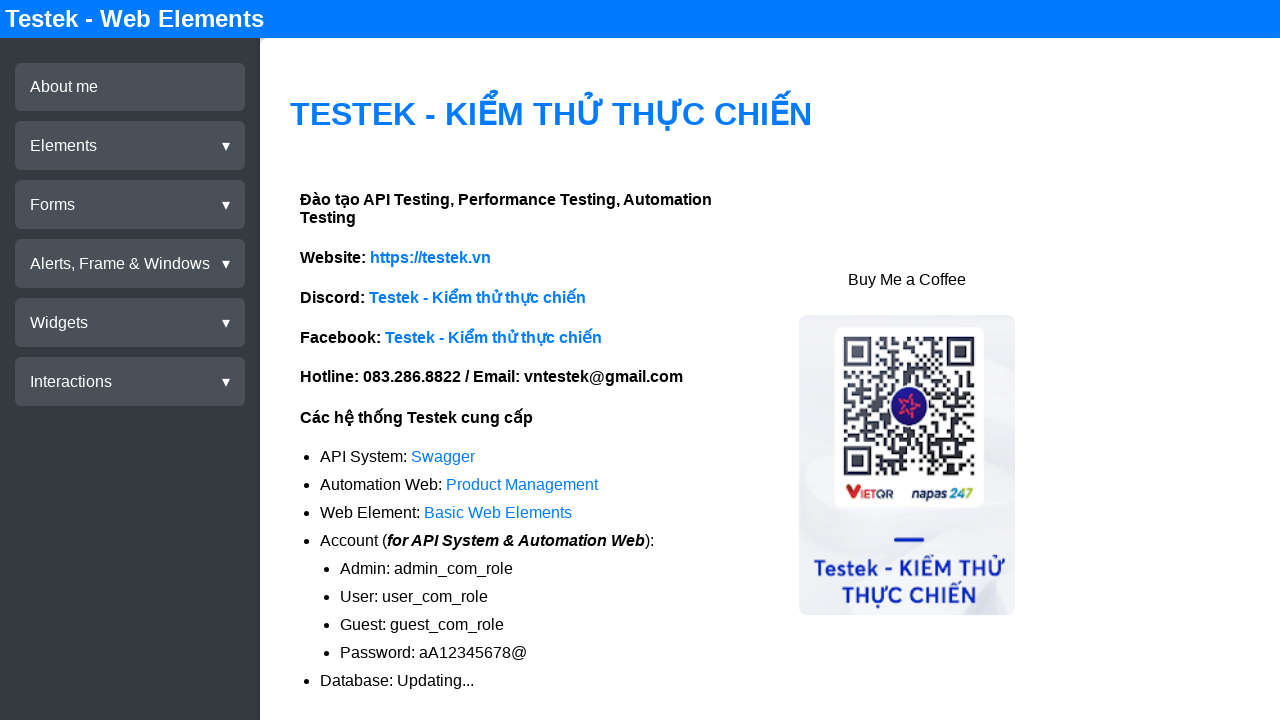

Located first h4 element by tag name
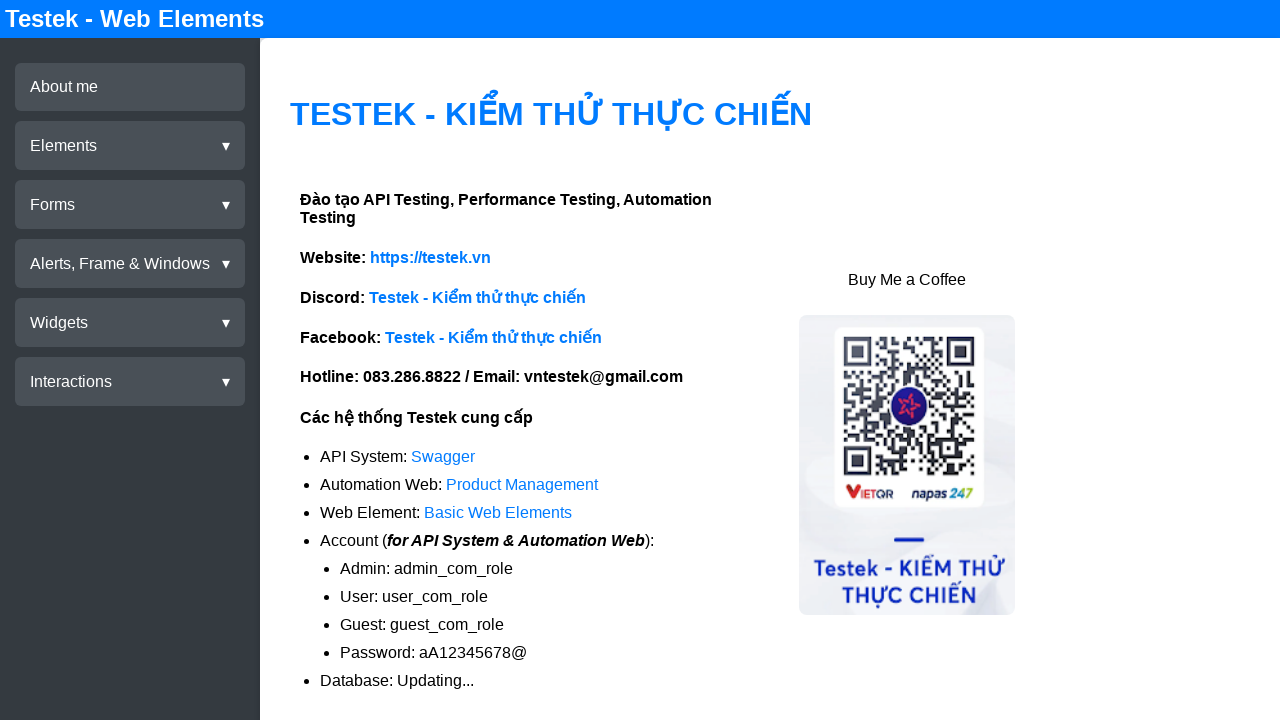

Clicked Discord link at (478, 297) on a[href='https://discord.gg/jC7ZtmvuDX']
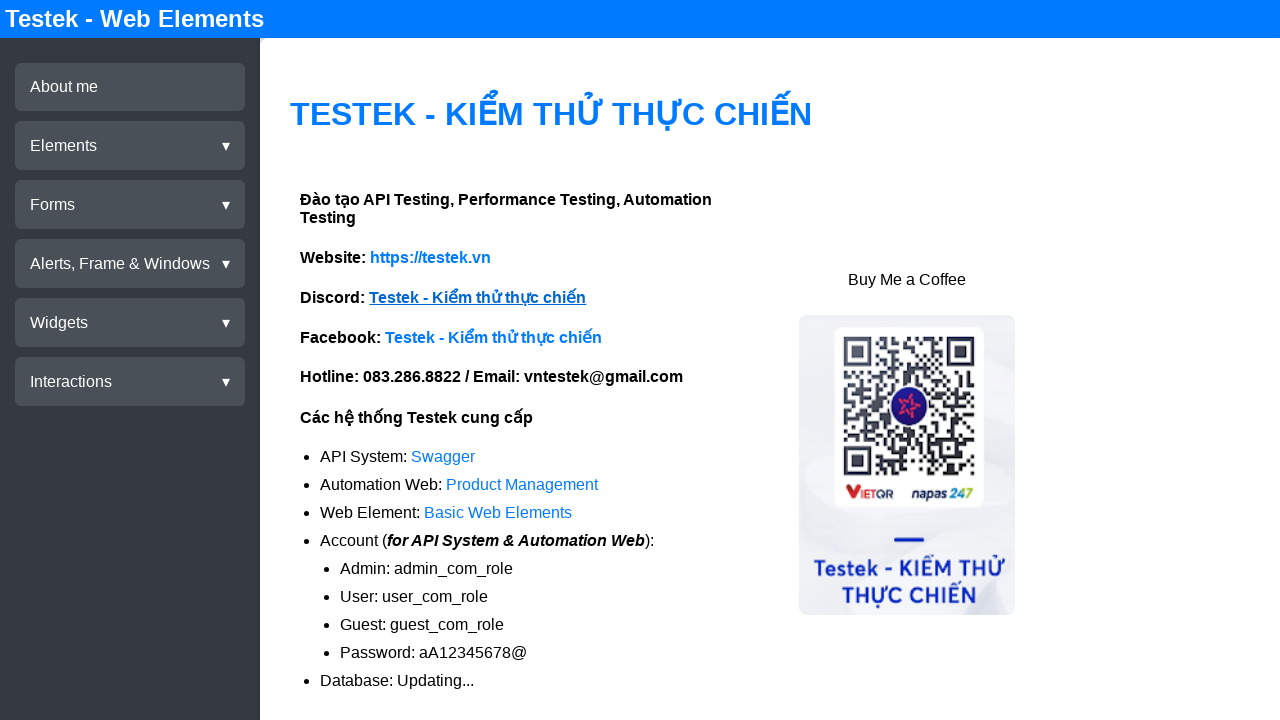

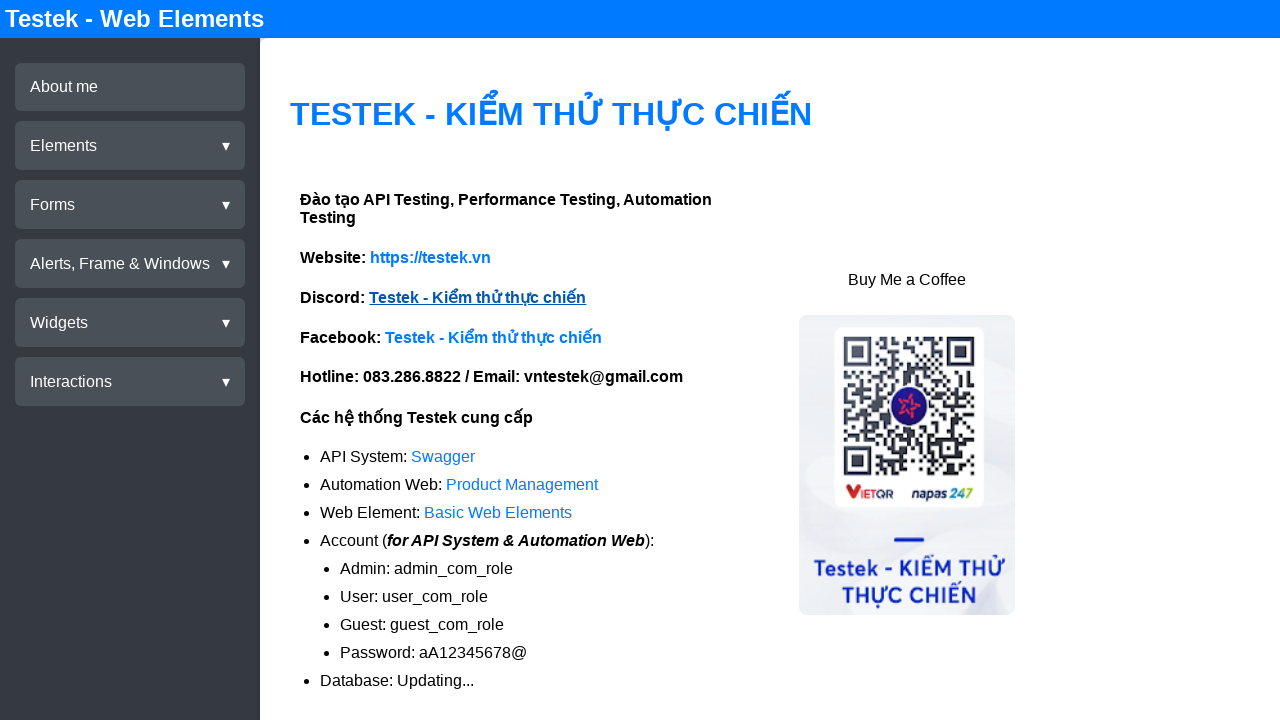